Tests jQuery UI menu by hovering over menu items to expand submenus and clicking on back button

Starting URL: https://the-internet.herokuapp.com/jqueryui/menu

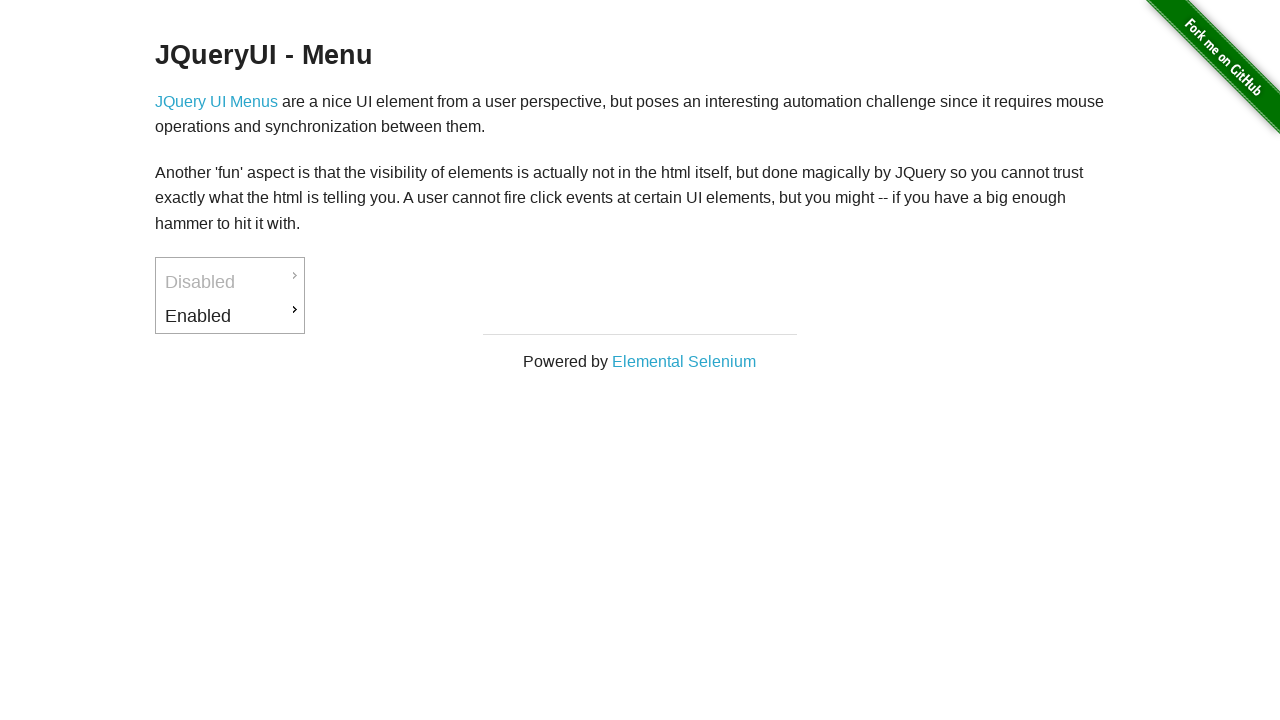

Waited for enabled menu item to load
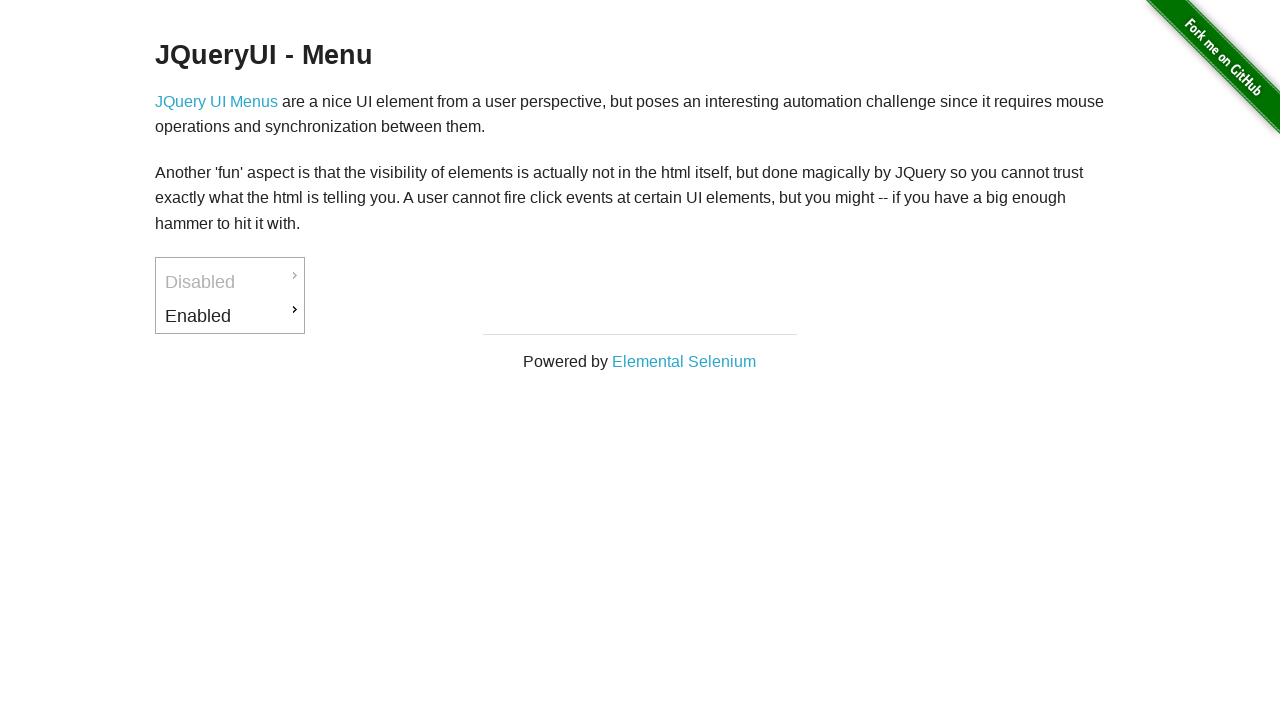

Hovered over Enabled menu item at (230, 316) on xpath=//*[@id='ui-id-3']/a
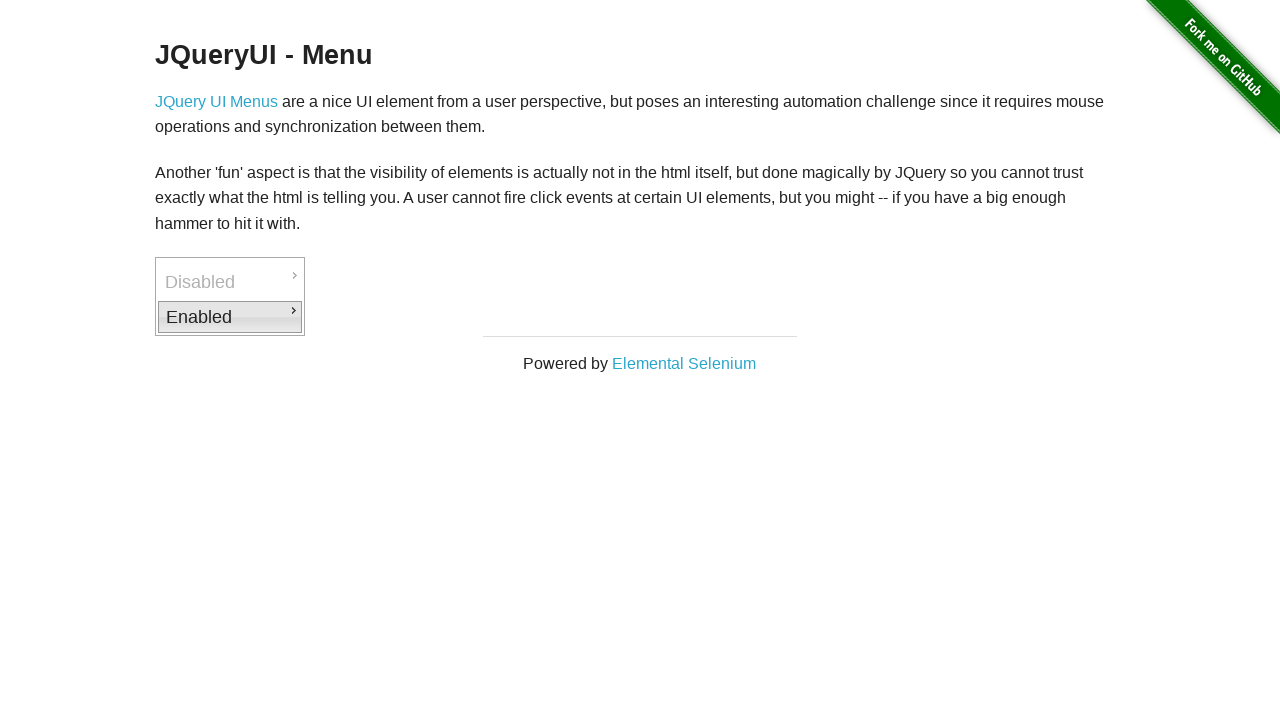

Waited for Downloads submenu to appear
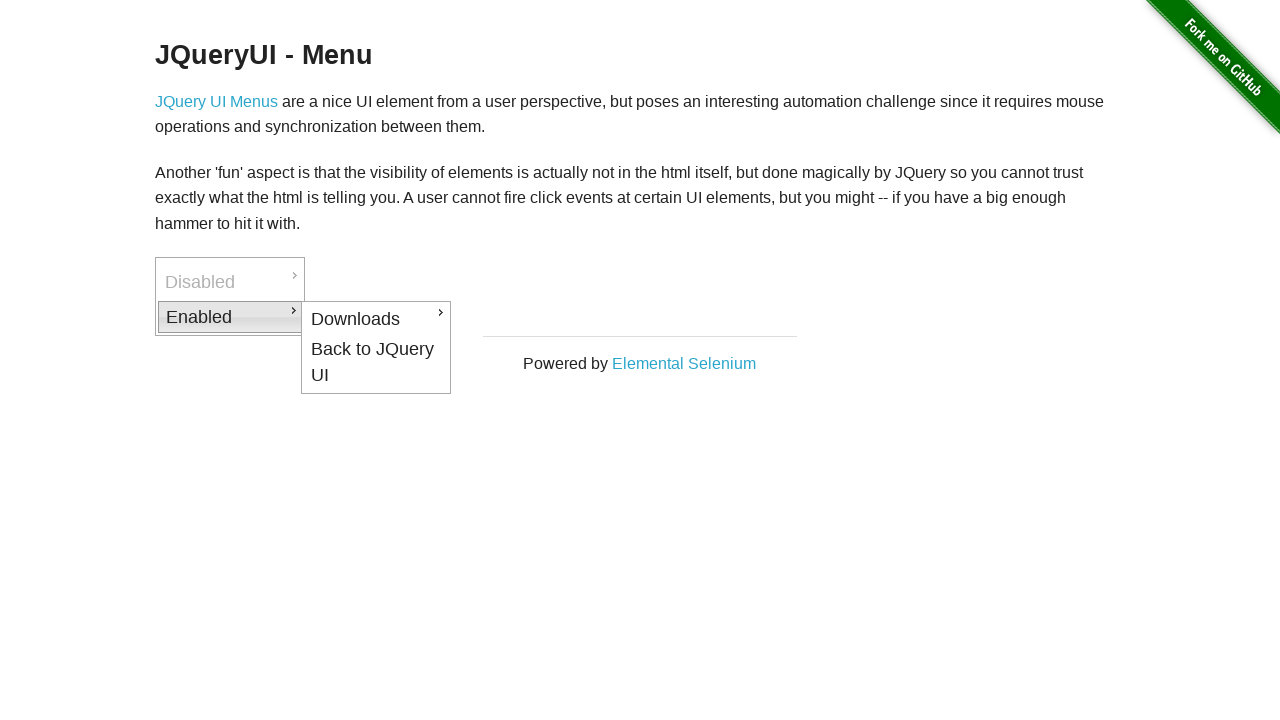

Hovered over Downloads submenu item at (376, 319) on xpath=//*[@id='ui-id-4']/a
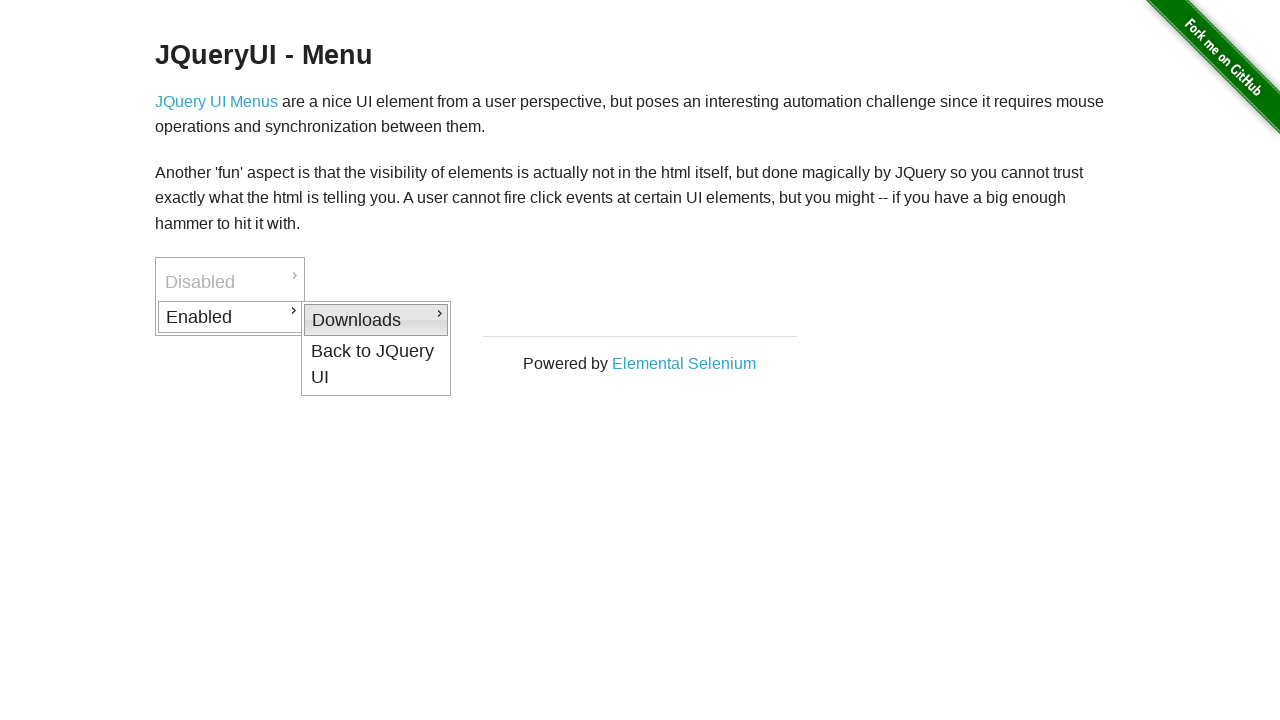

Waited for PDF option to appear
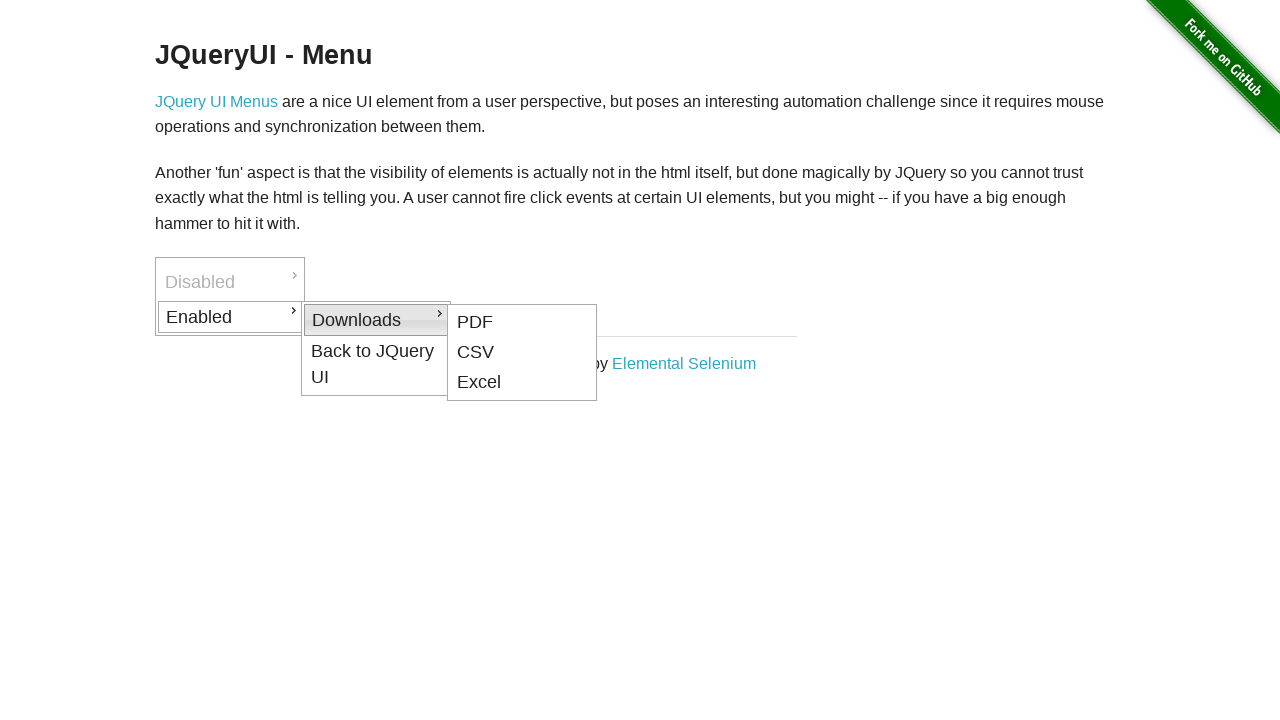

Hovered over PDF option at (522, 322) on xpath=//*[@id='ui-id-5']/a
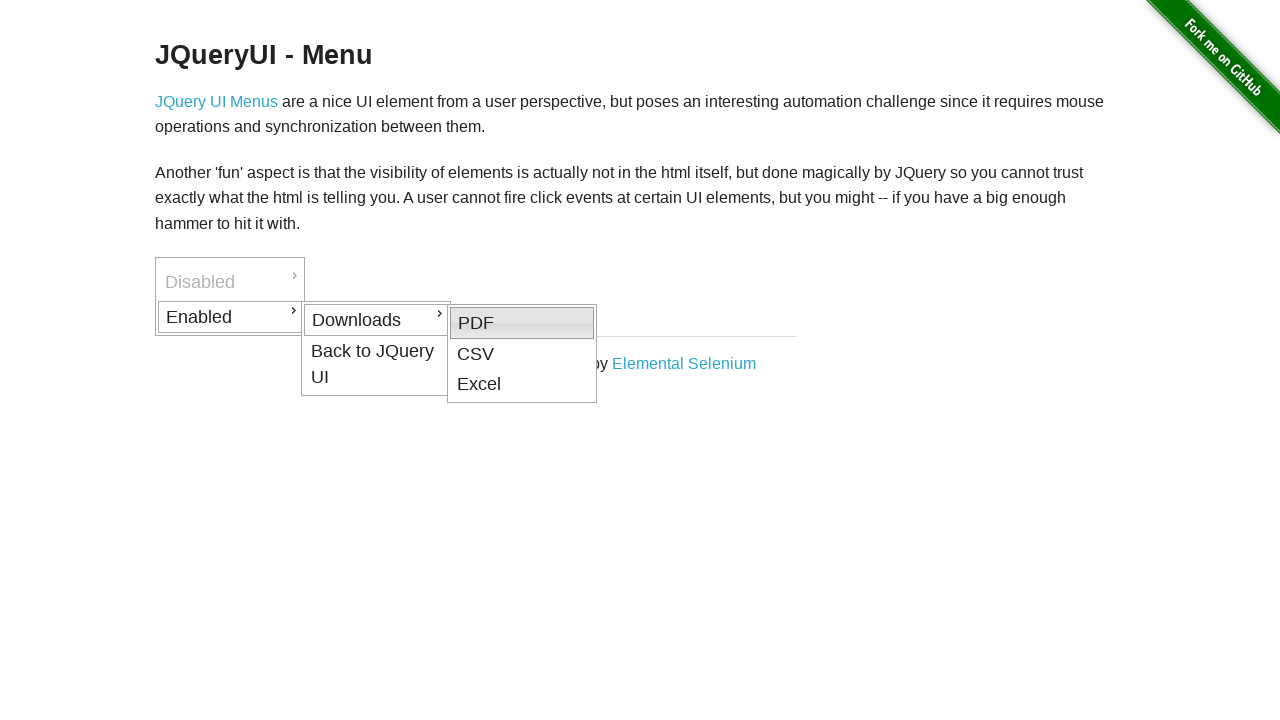

Hovered over CSV option at (522, 354) on xpath=//*[@id='ui-id-6']/a
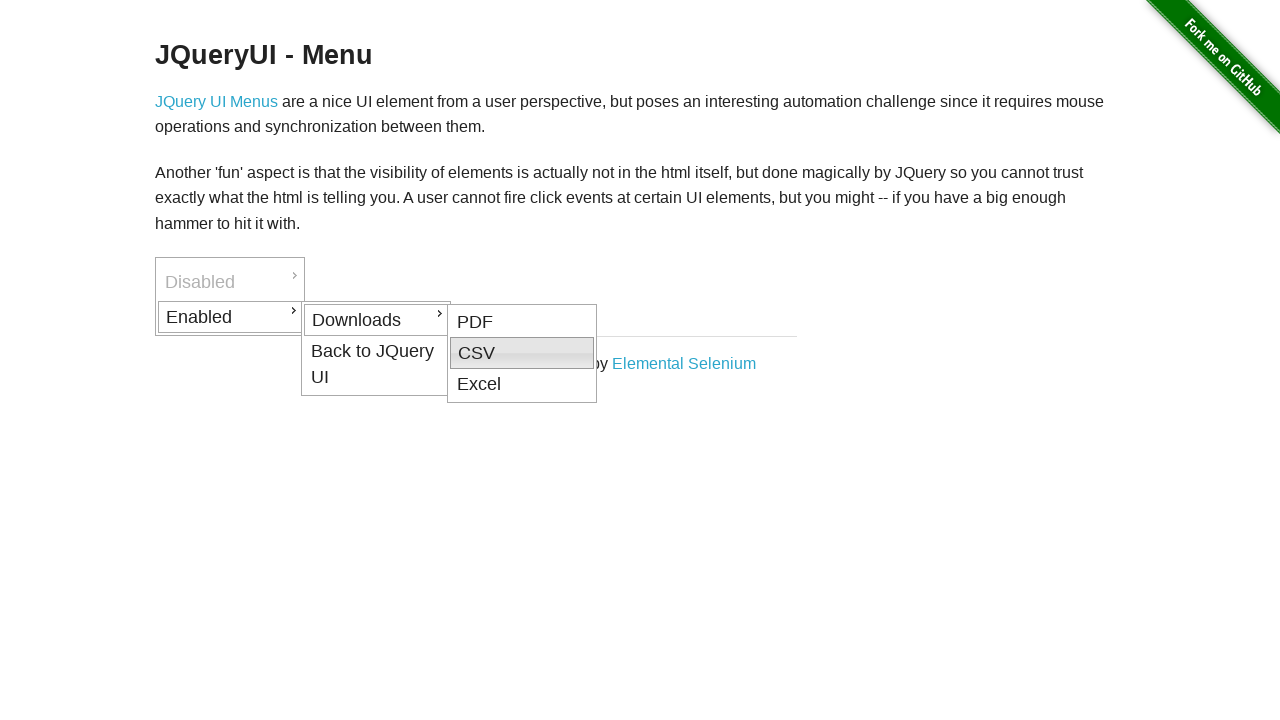

Hovered over Excel option at (522, 385) on xpath=//*[@id='ui-id-7']/a
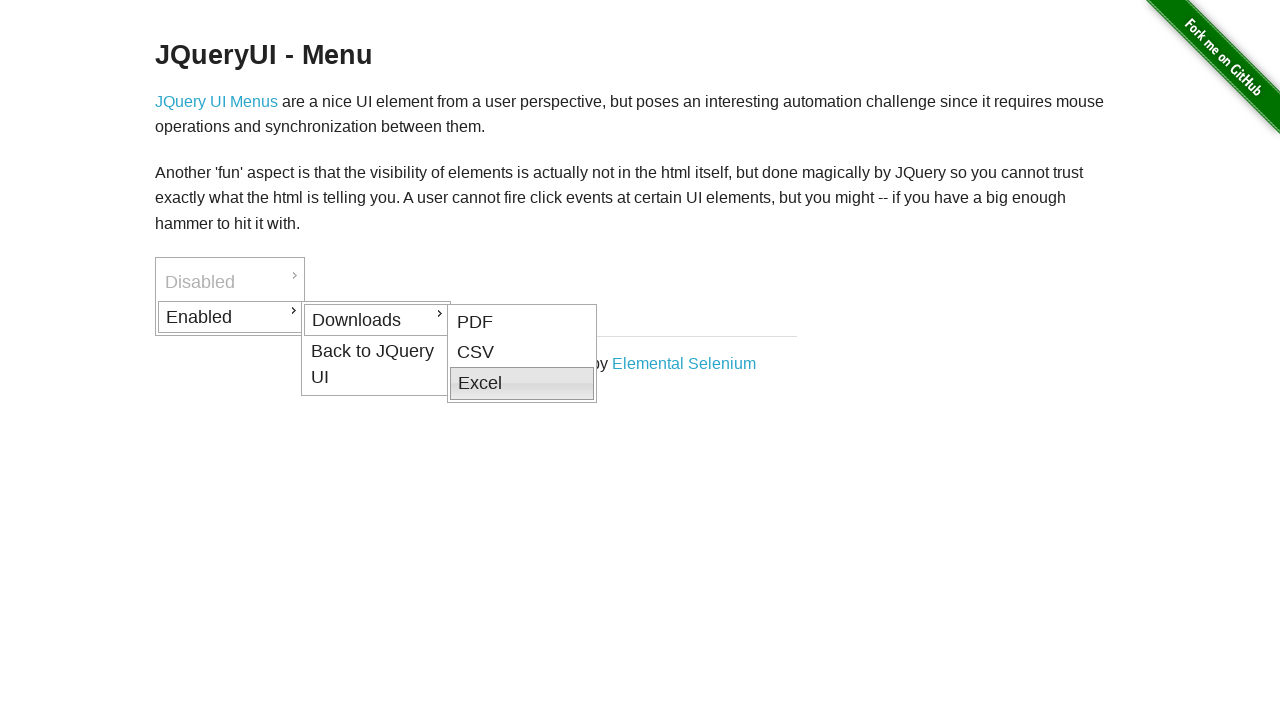

Clicked Back button to navigate to previous menu at (376, 364) on xpath=//*[@id='ui-id-8']/a
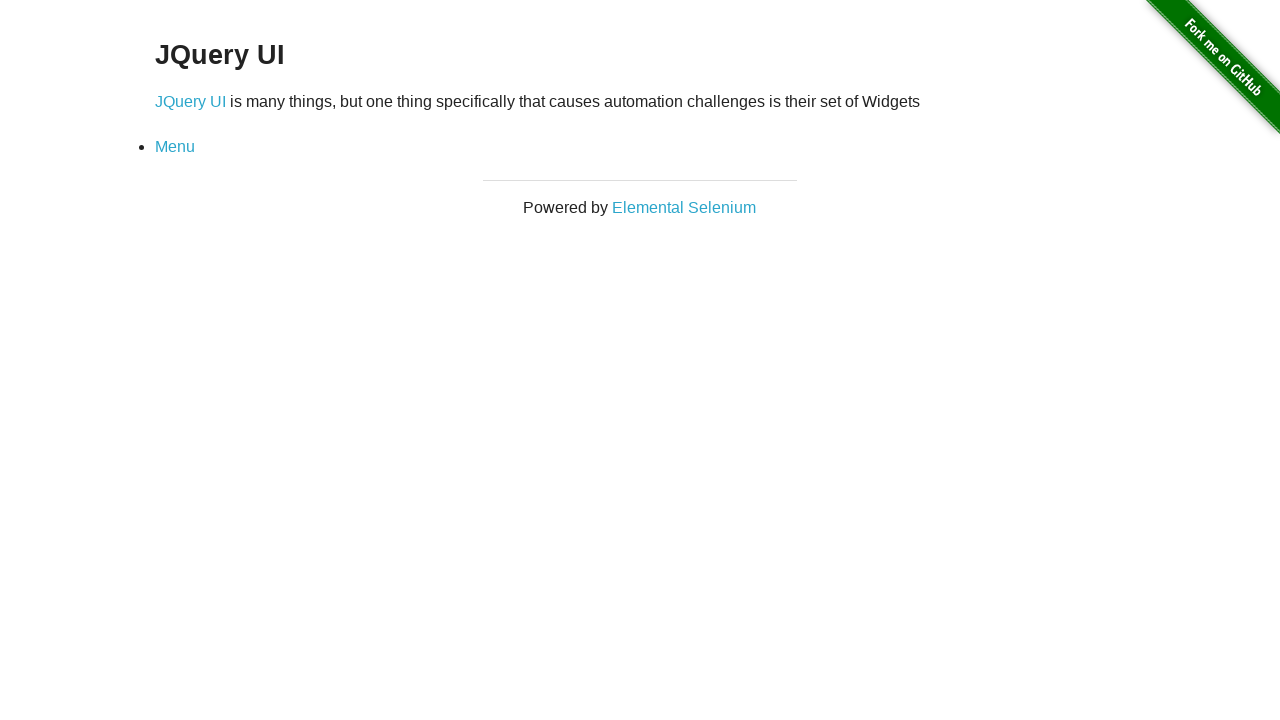

Clicked on menu list item at (175, 147) on xpath=//*[@id='content']/div/div/ul/li/a
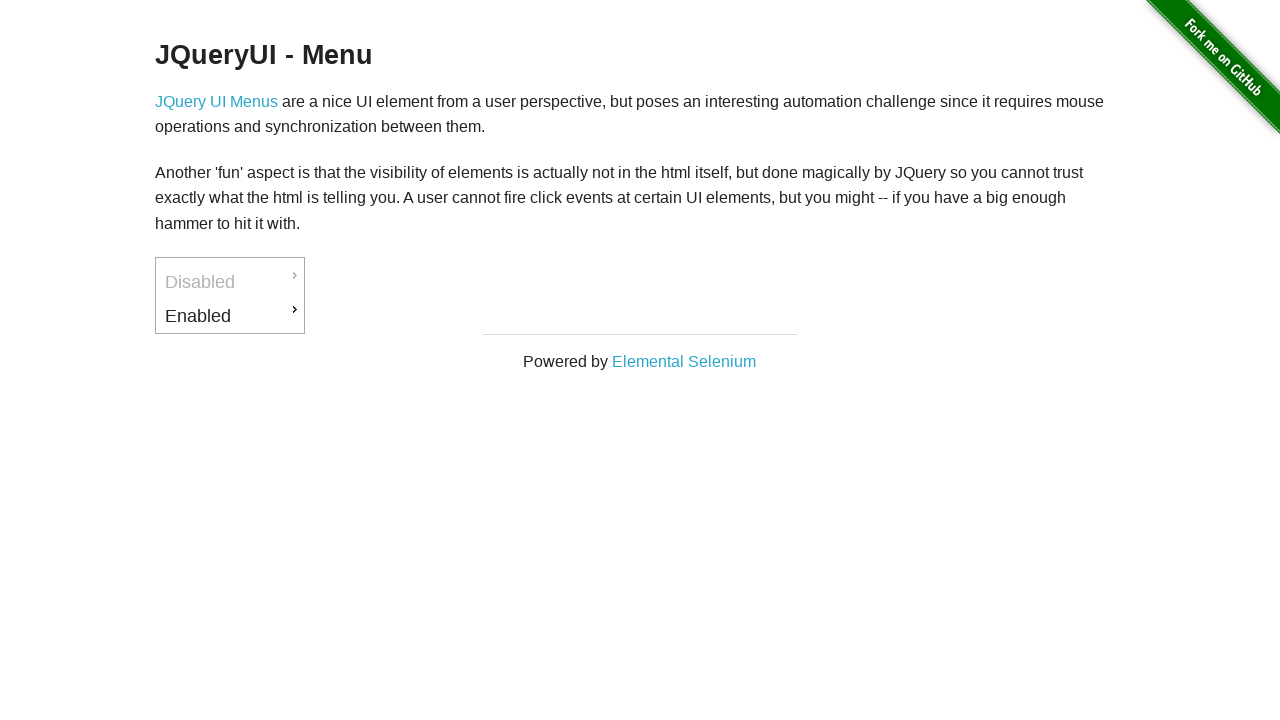

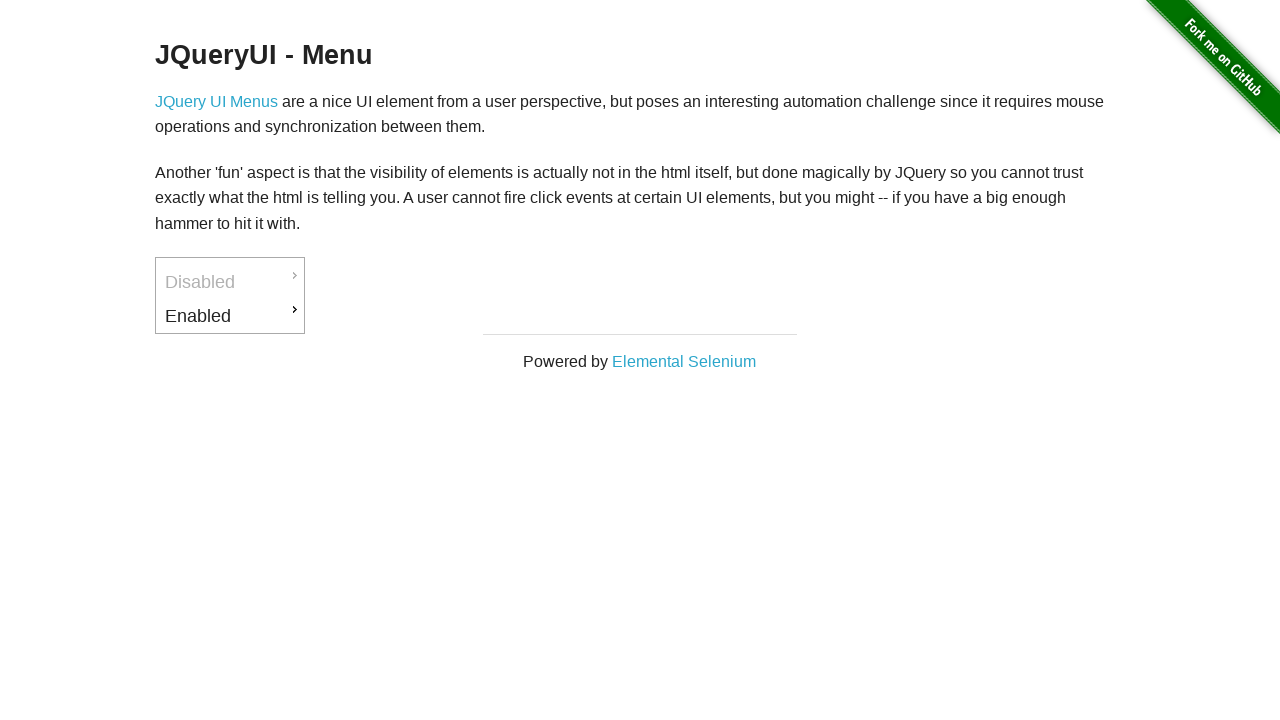